Tests clicking the search button without entering any search terms redirects to the find-a-park page

Starting URL: https://bcparks.ca

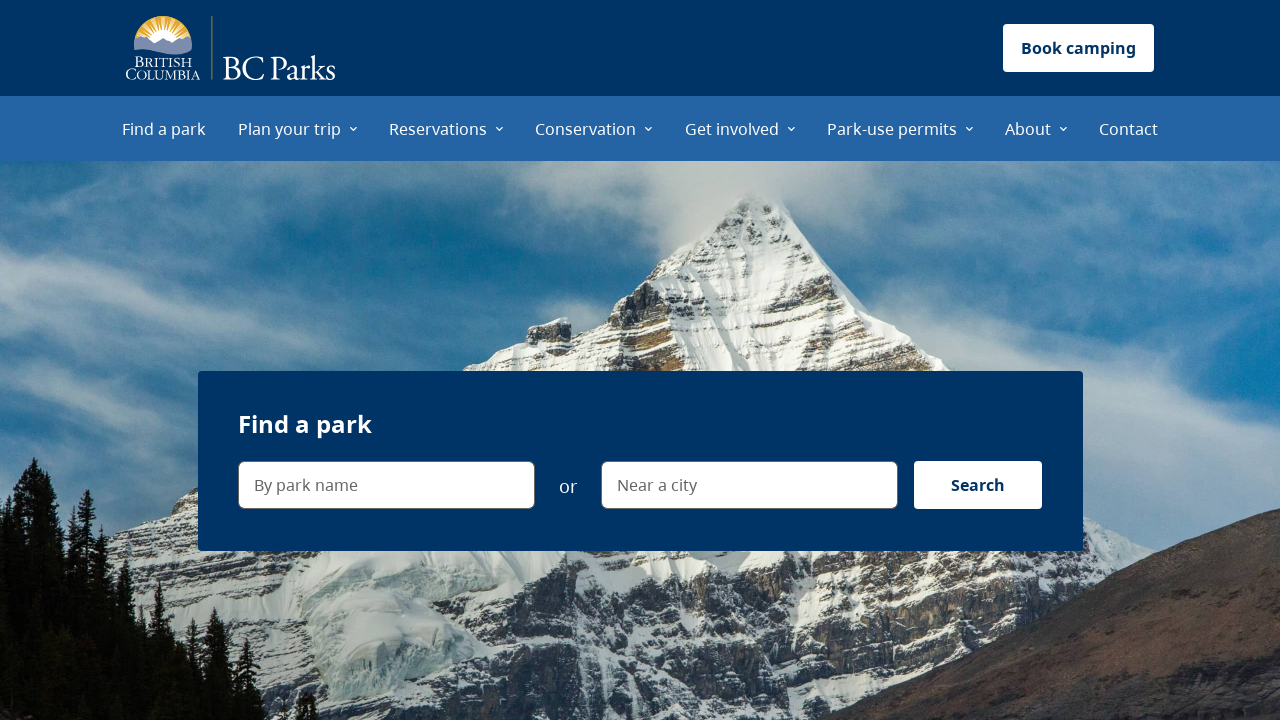

Waited for page to fully load with networkidle state
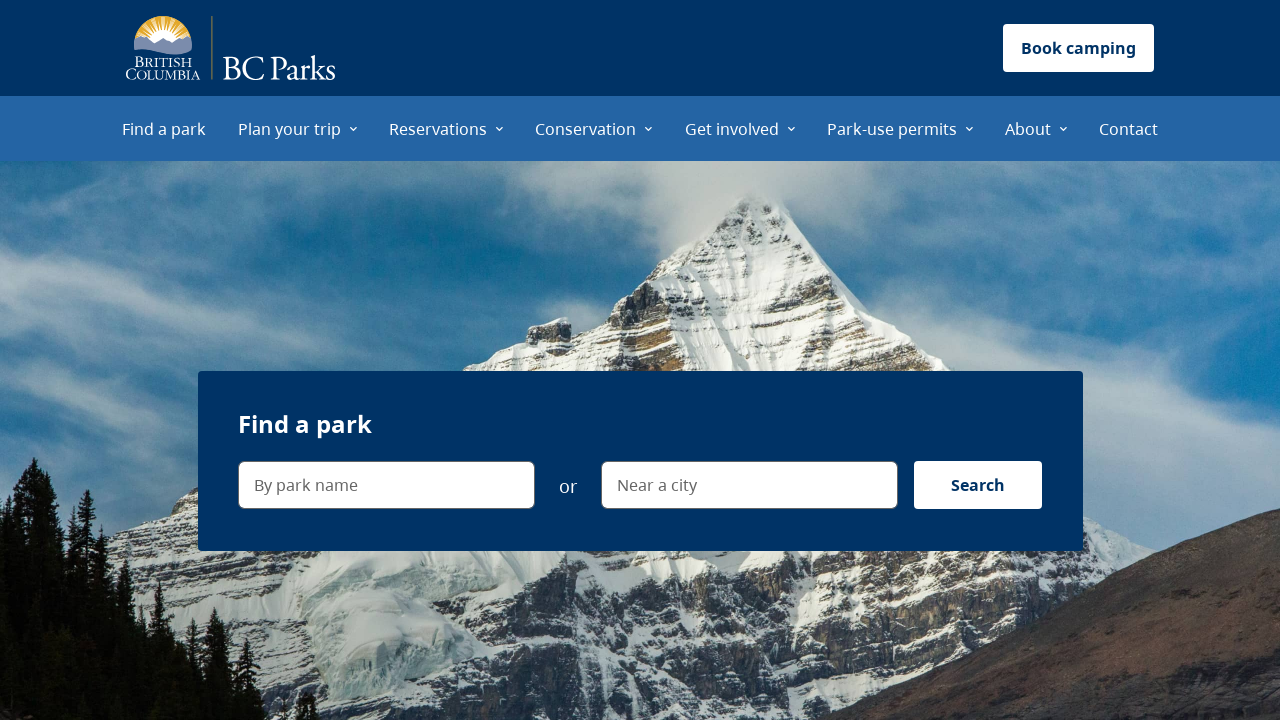

Clicked search button without entering any search terms at (978, 485) on internal:role=button[name="Search"i]
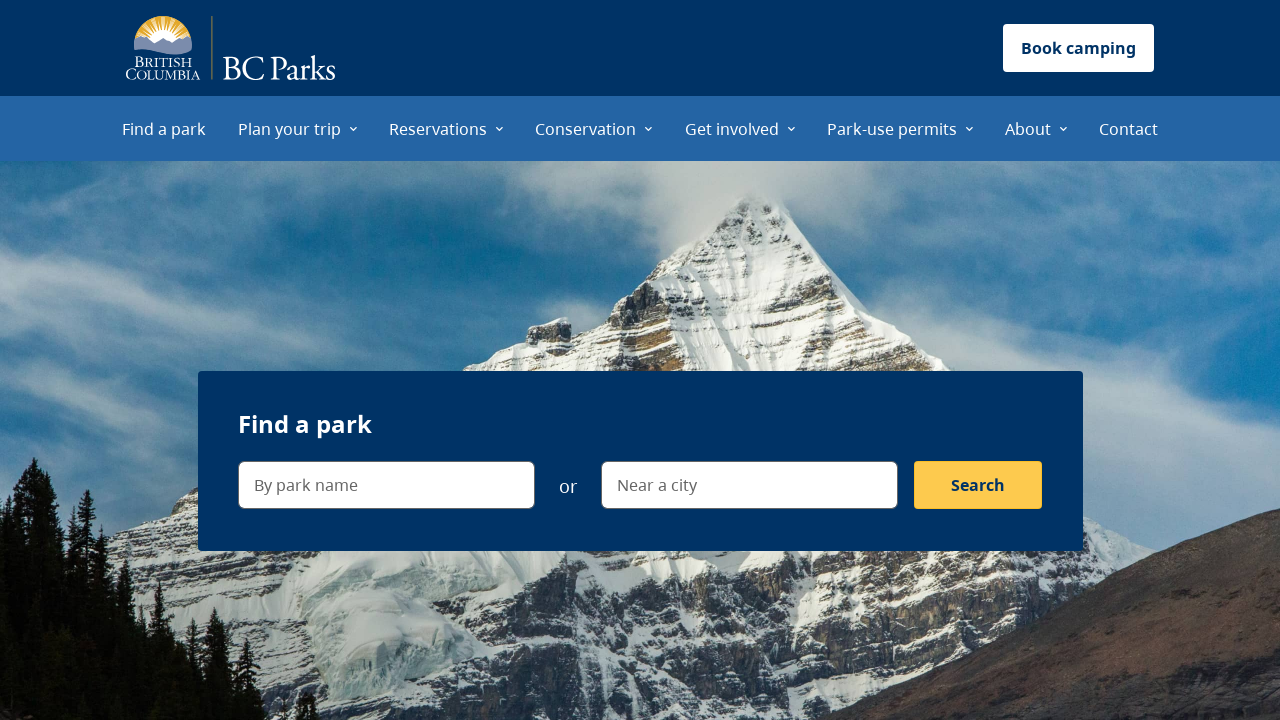

Verified redirect to find-a-park page
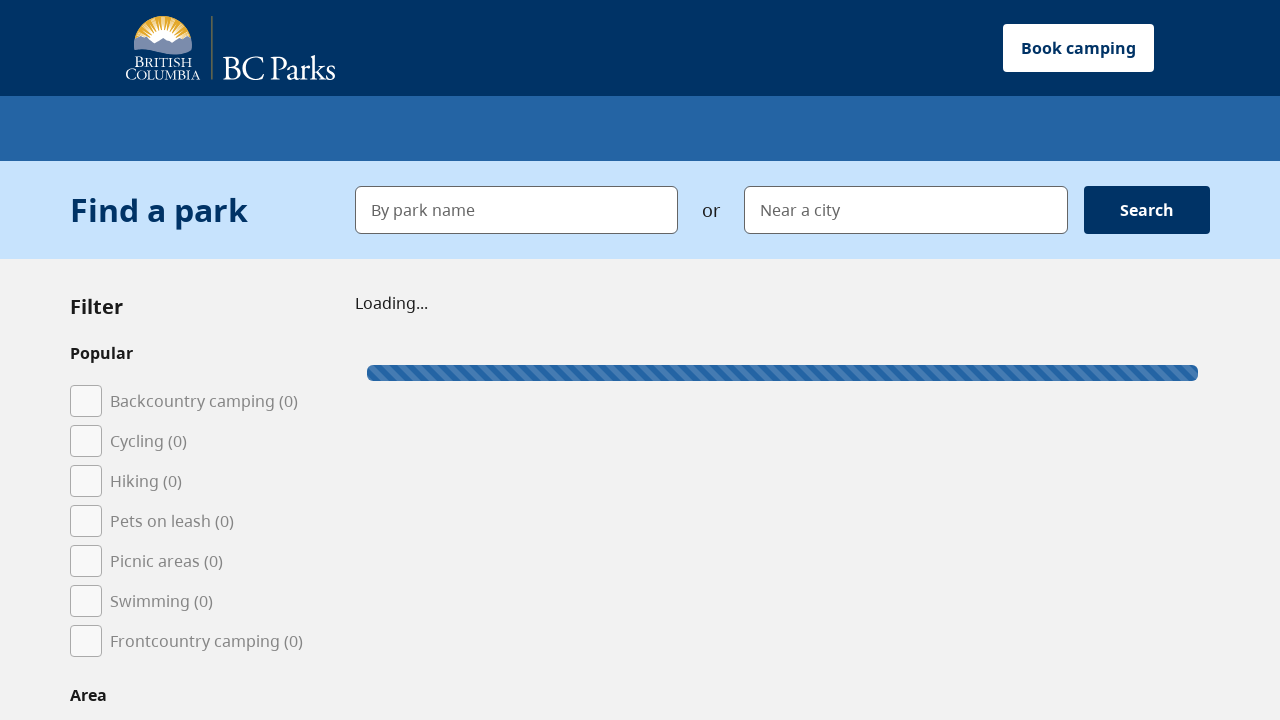

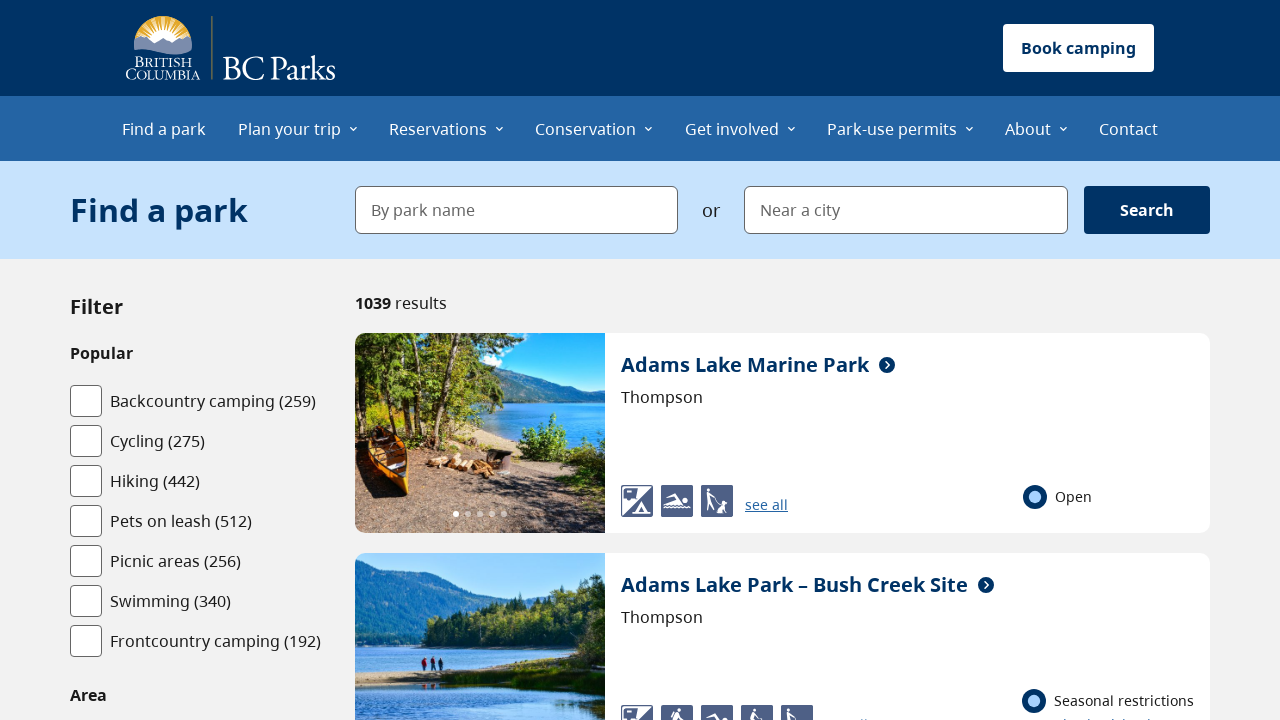